Tests various browser interactions on a practice page including navigation, form input, button clicks, dropdown selection, opening new windows, and scrolling to elements

Starting URL: https://www.letskodeit.com/practice

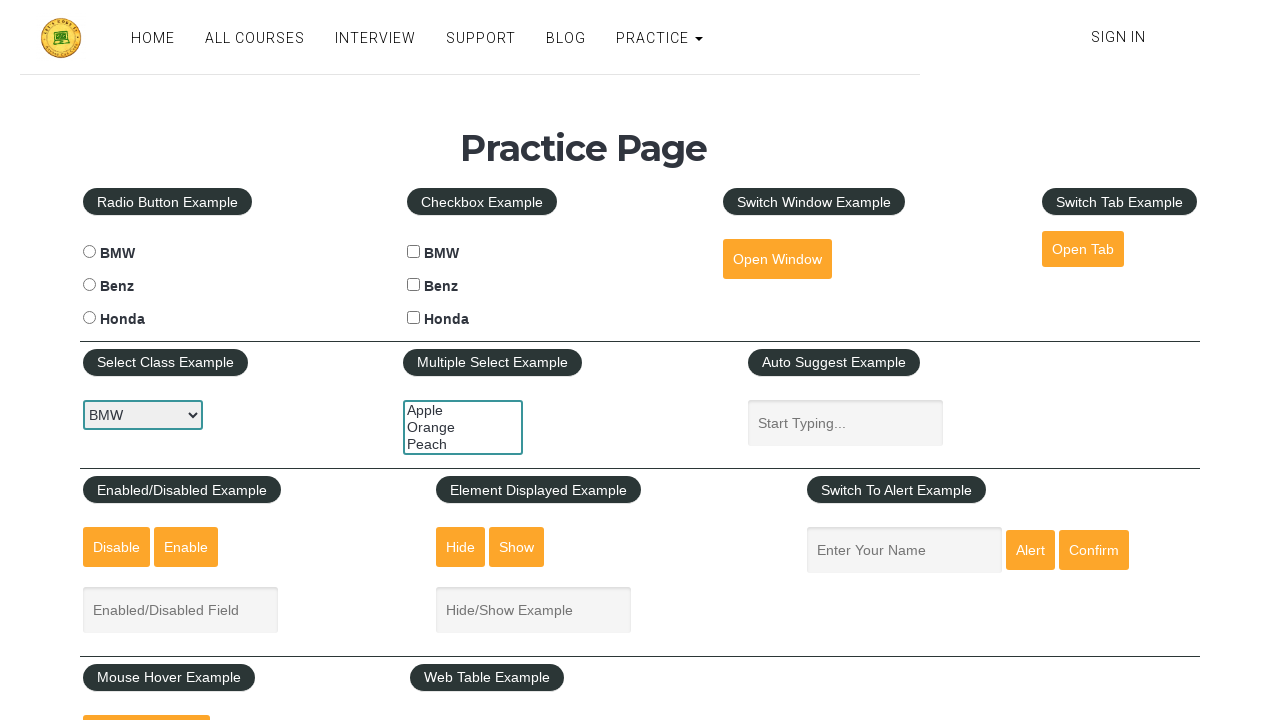

Navigated back to previous page
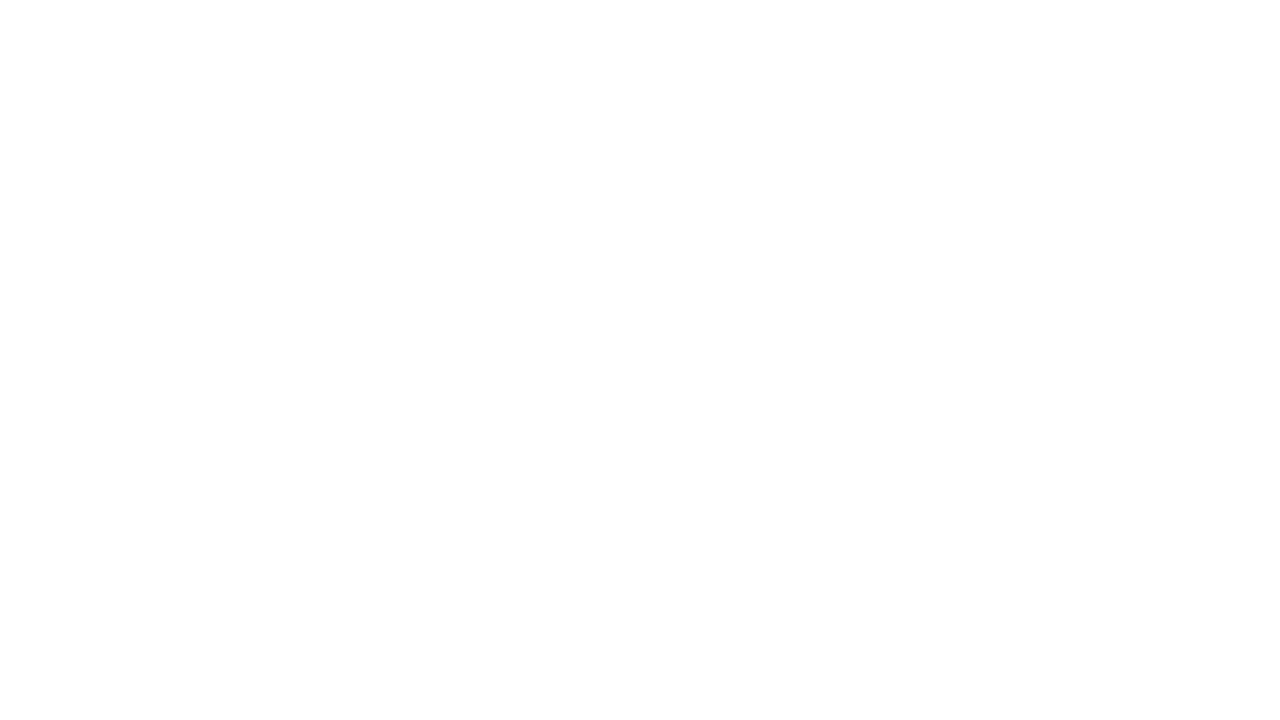

Navigated forward to next page
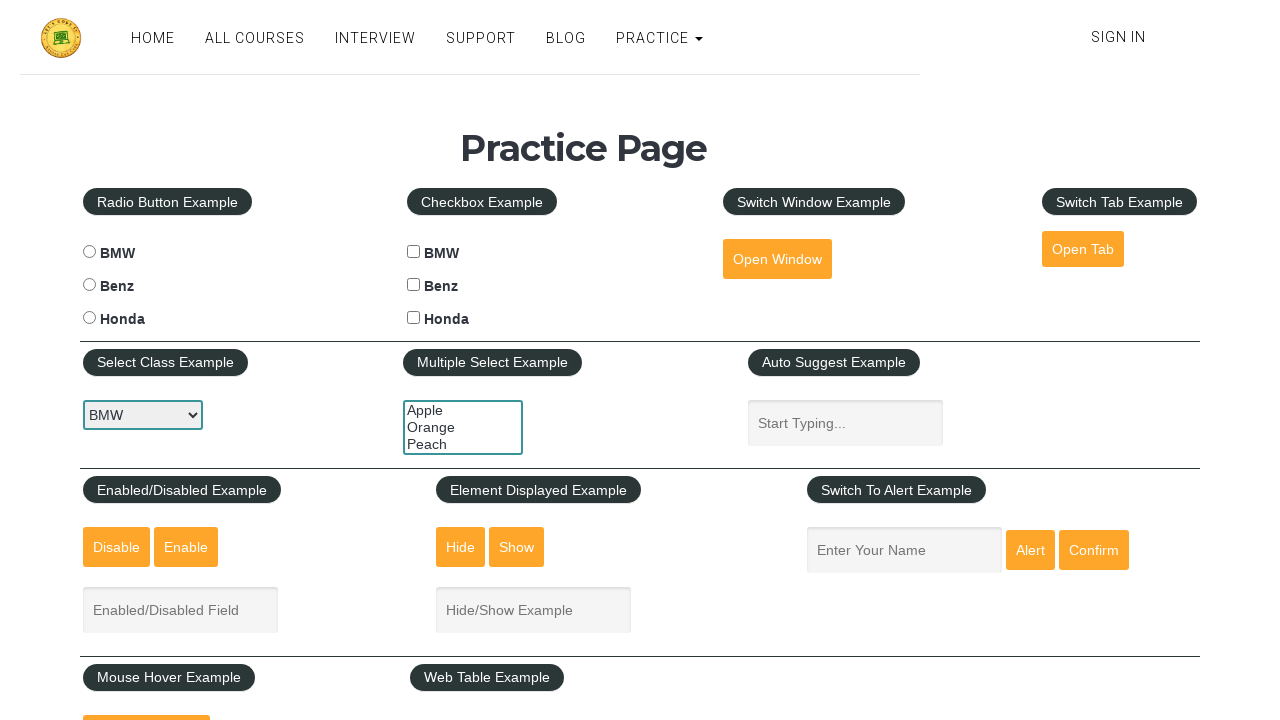

Retrieved page title: Practice Page
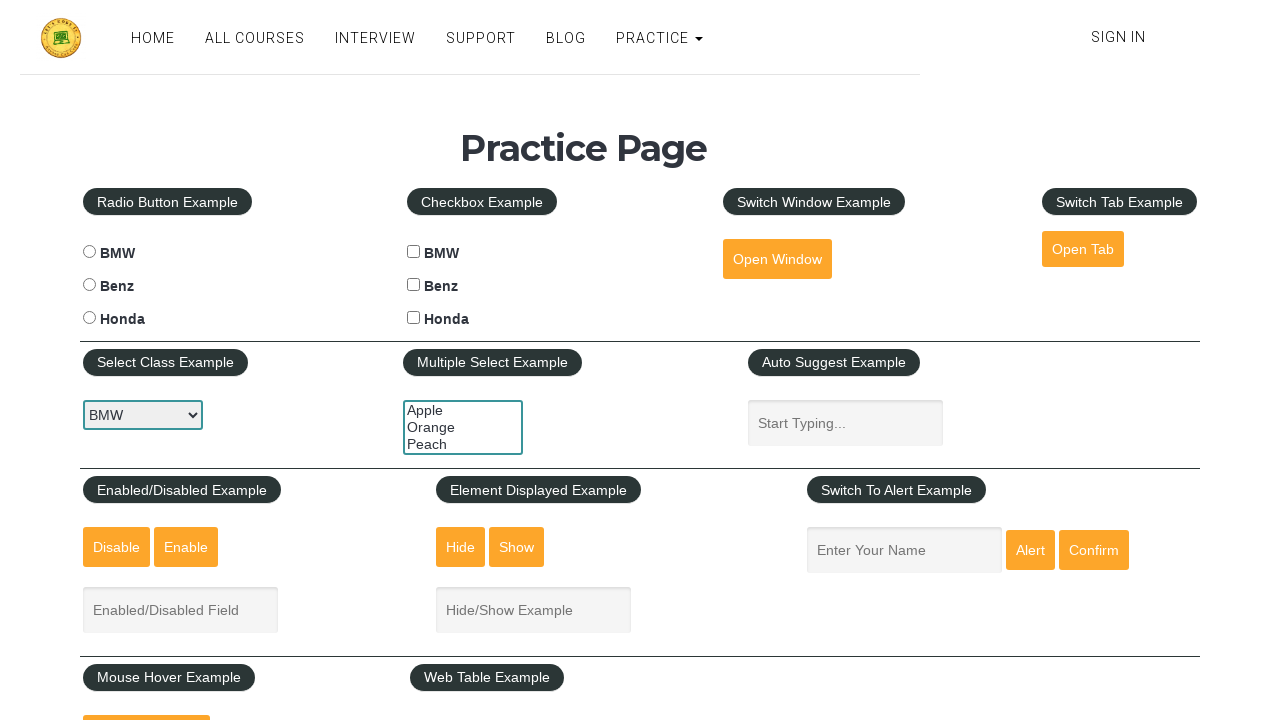

Retrieved current URL: https://www.letskodeit.com/practice
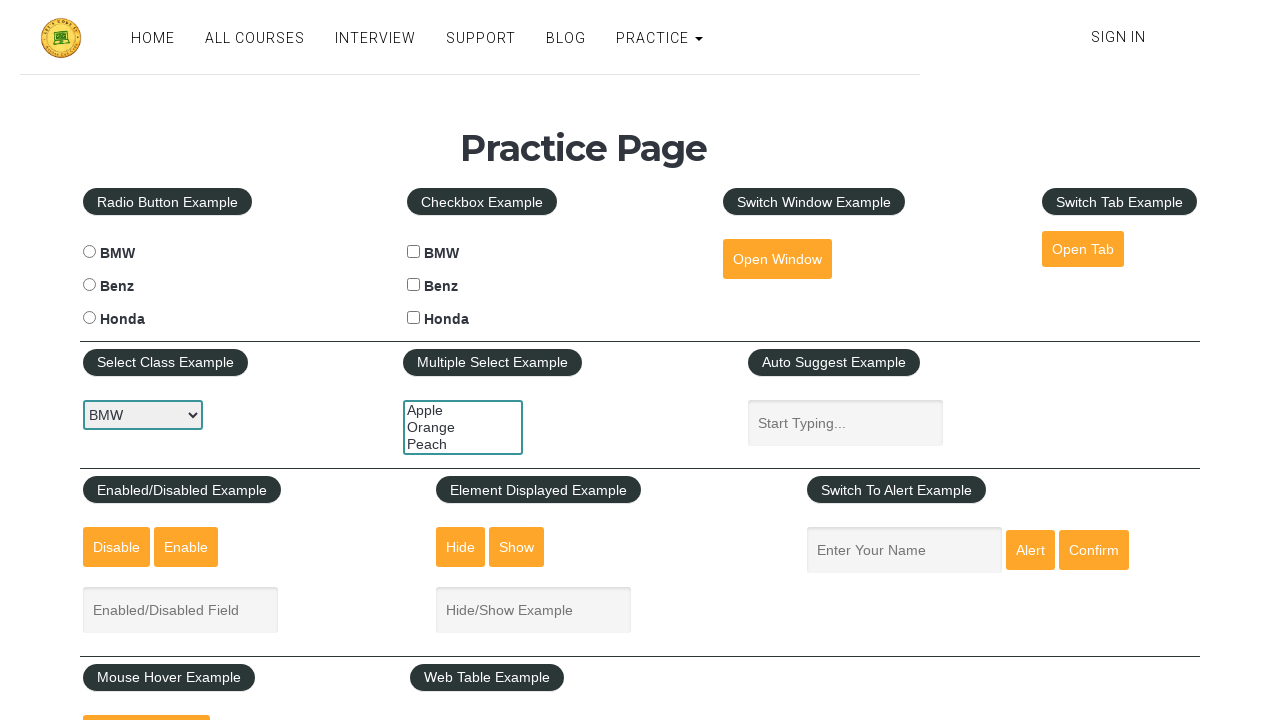

Reloaded the practice page
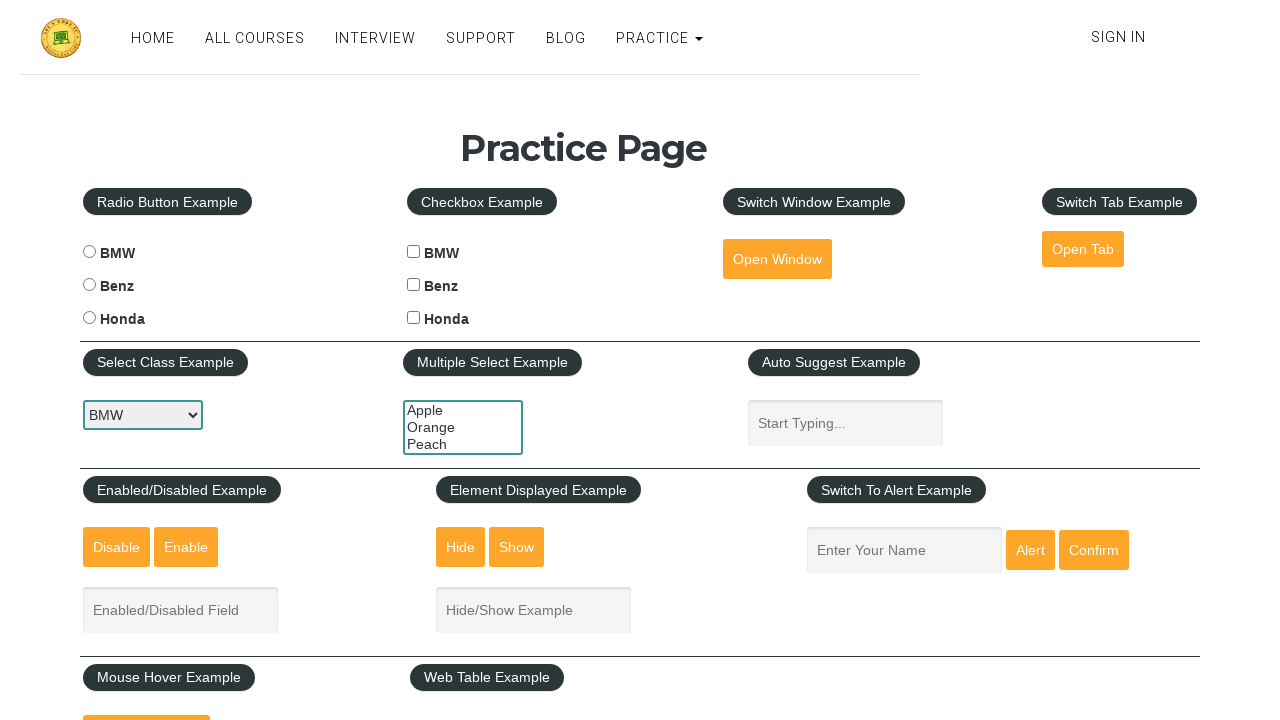

Filled name input field with 'Anna' on input#name[placeholder='Enter Your Name']
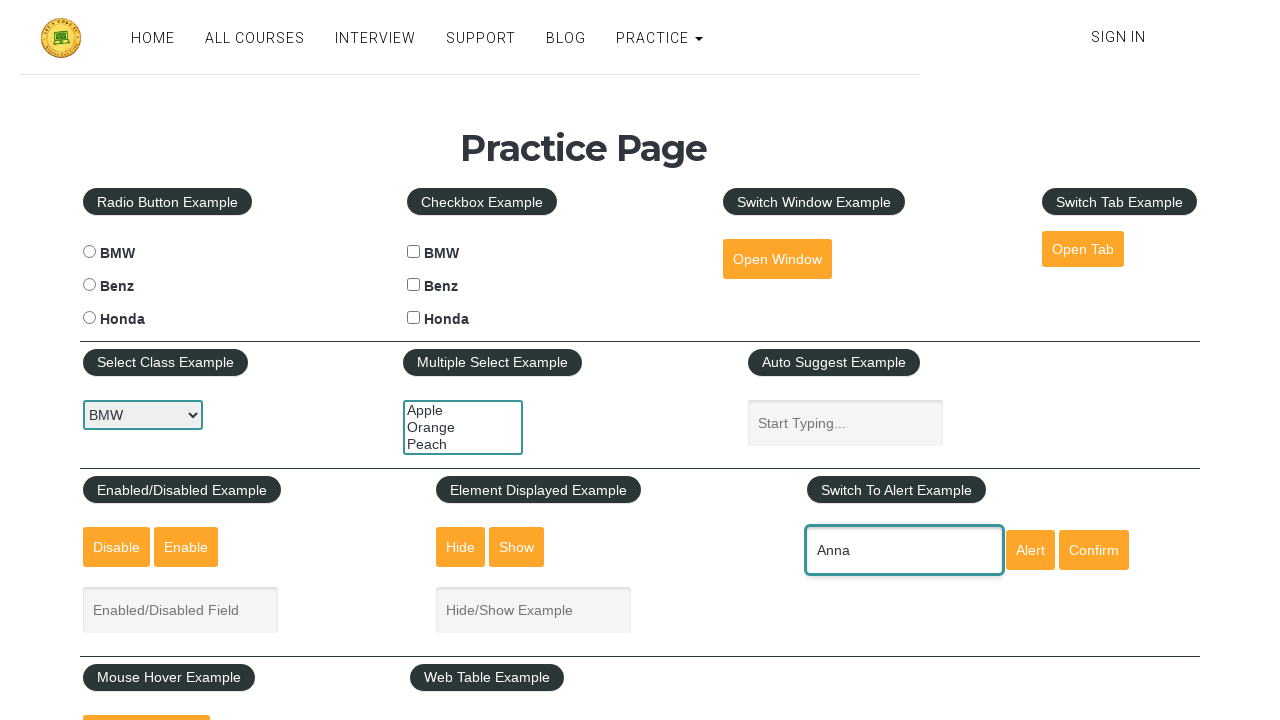

Cleared the name input field on input#name[placeholder='Enter Your Name']
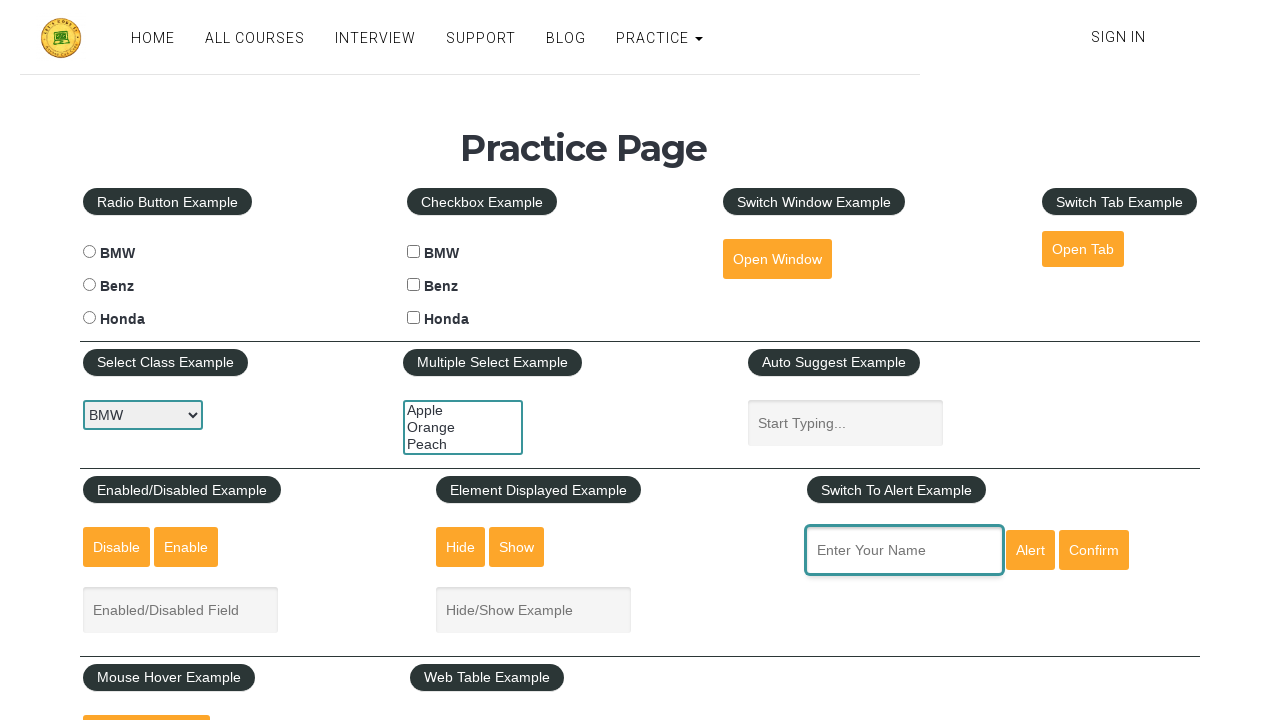

Located the 'Practice Page' heading element
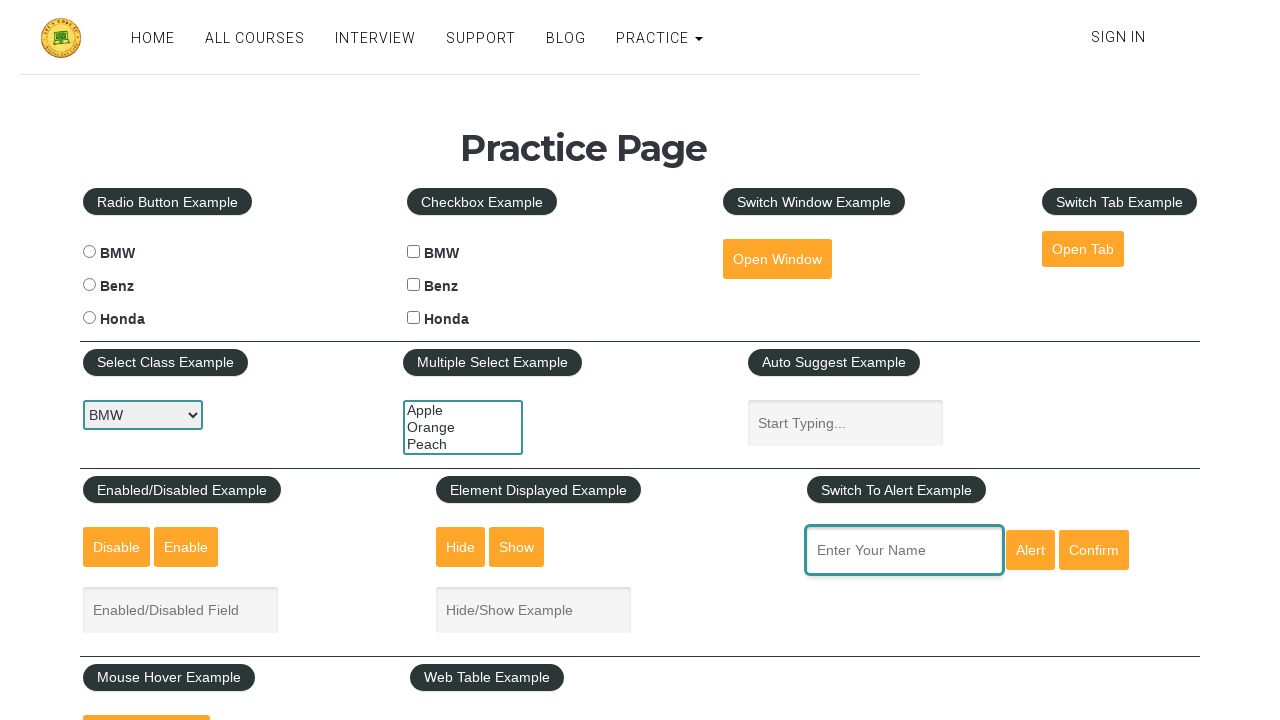

Retrieved heading text: Practice Page
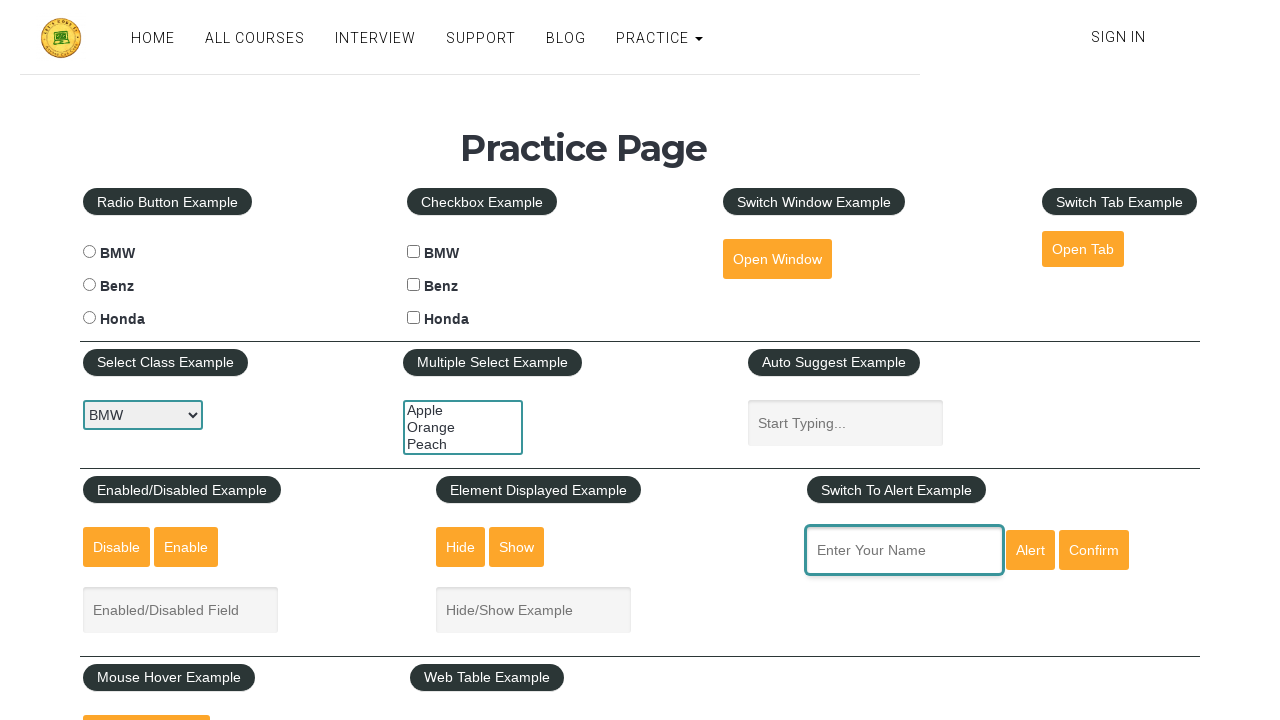

Clicked the show textbox button at (517, 547) on input#show-textbox
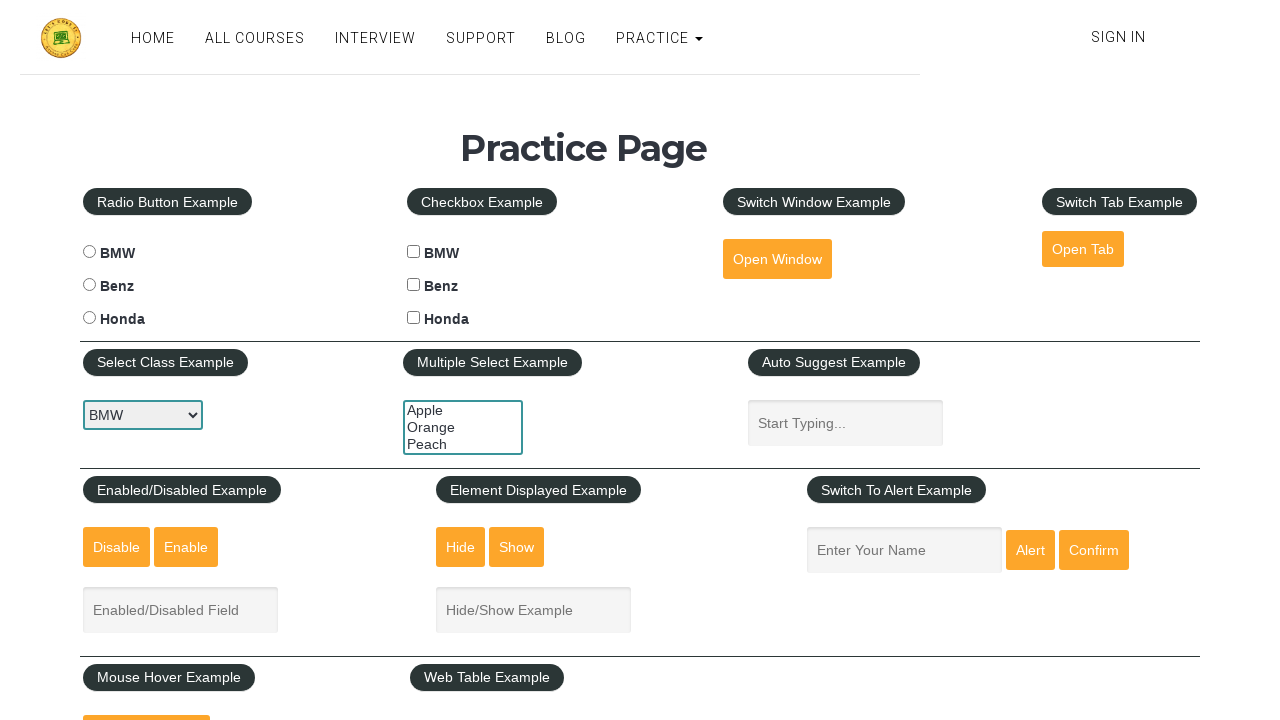

Located the displayed text element
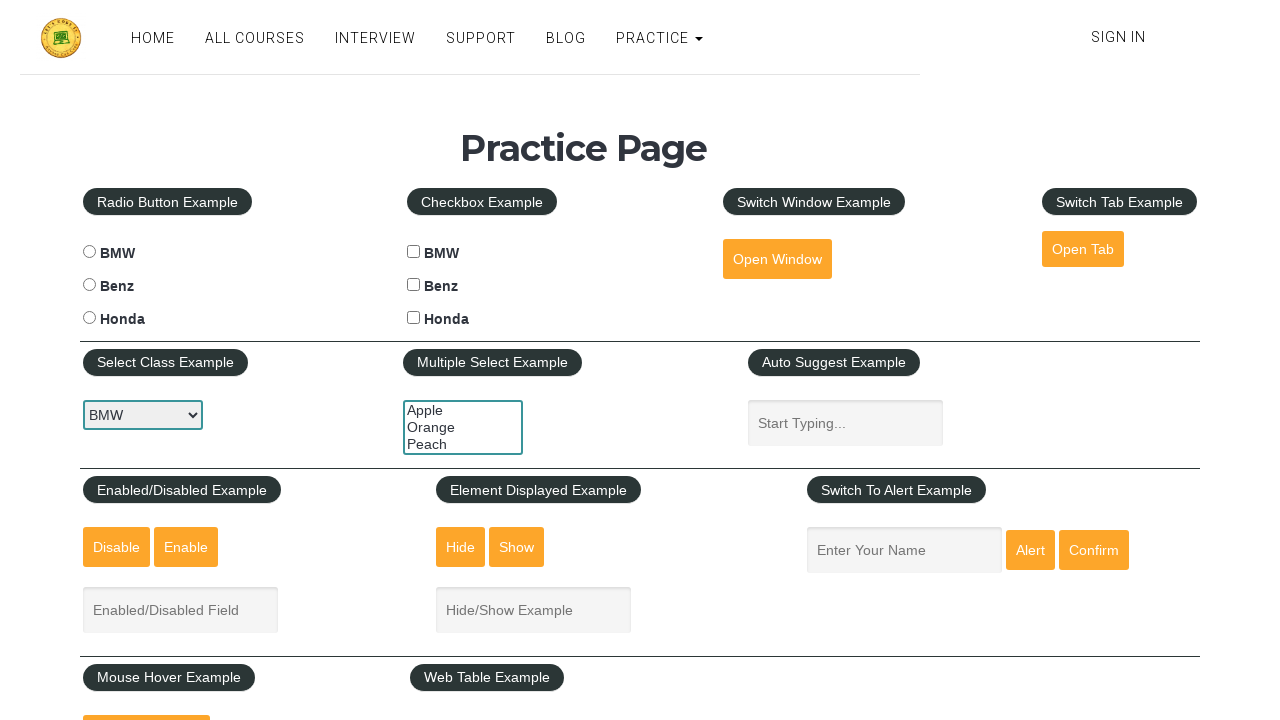

Retrieved style attribute from displayed text element
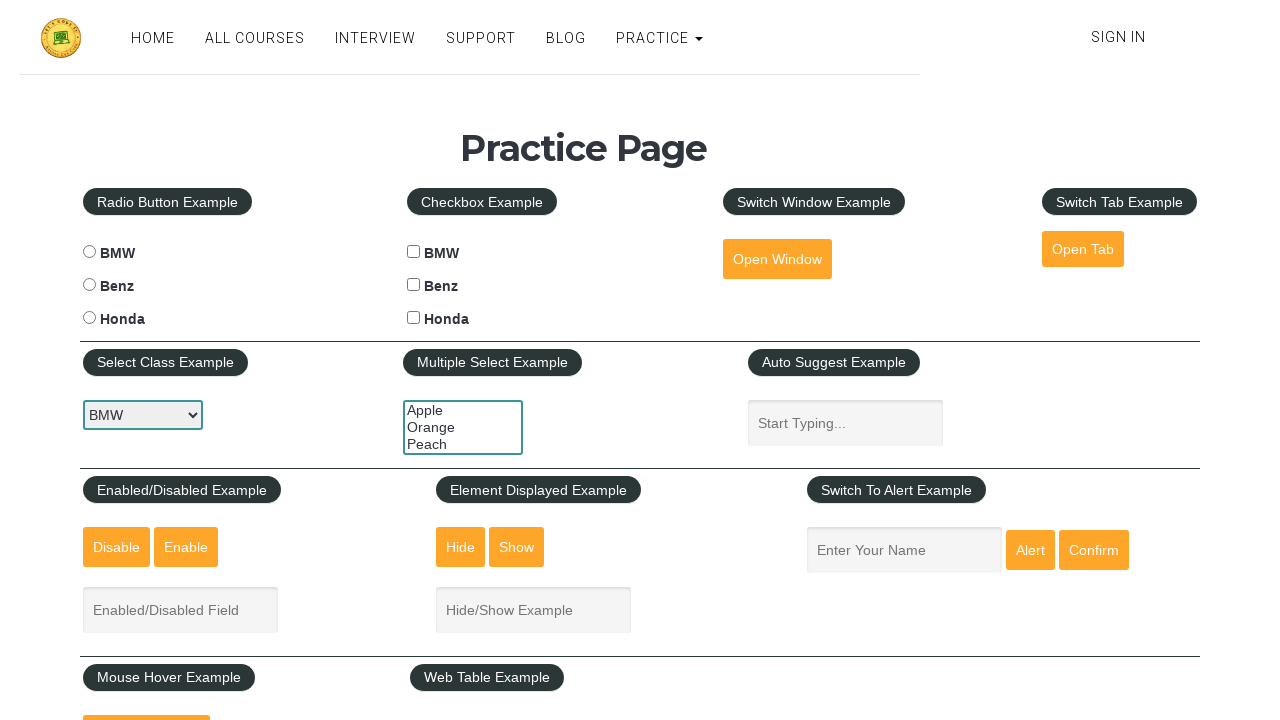

Clicked the disable button at (116, 547) on input#disabled-button
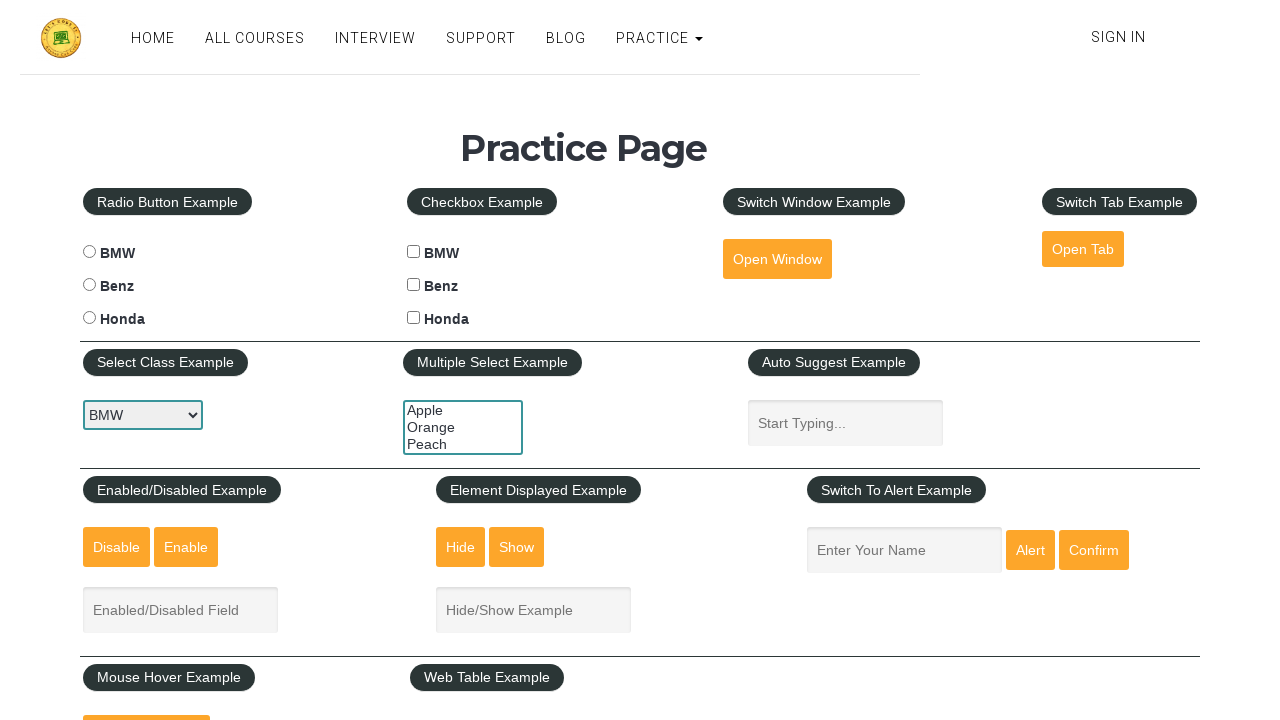

Located the enabled example input field
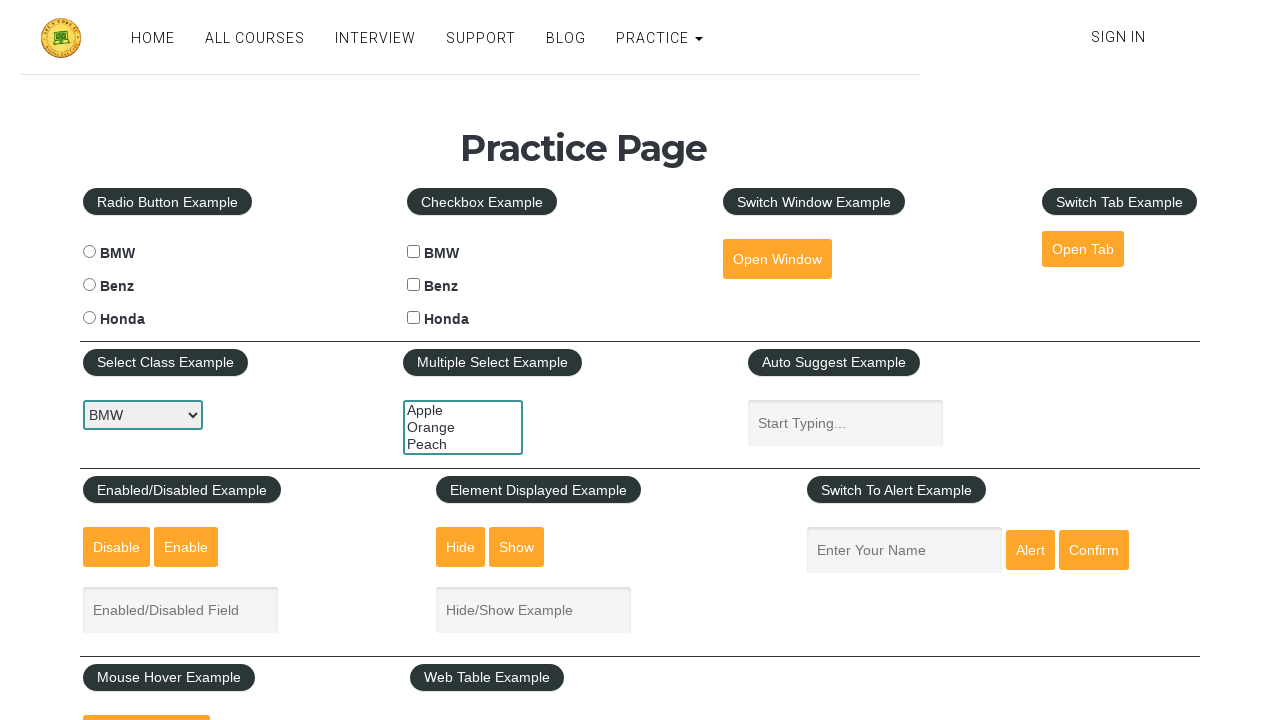

Checked if field is enabled: False
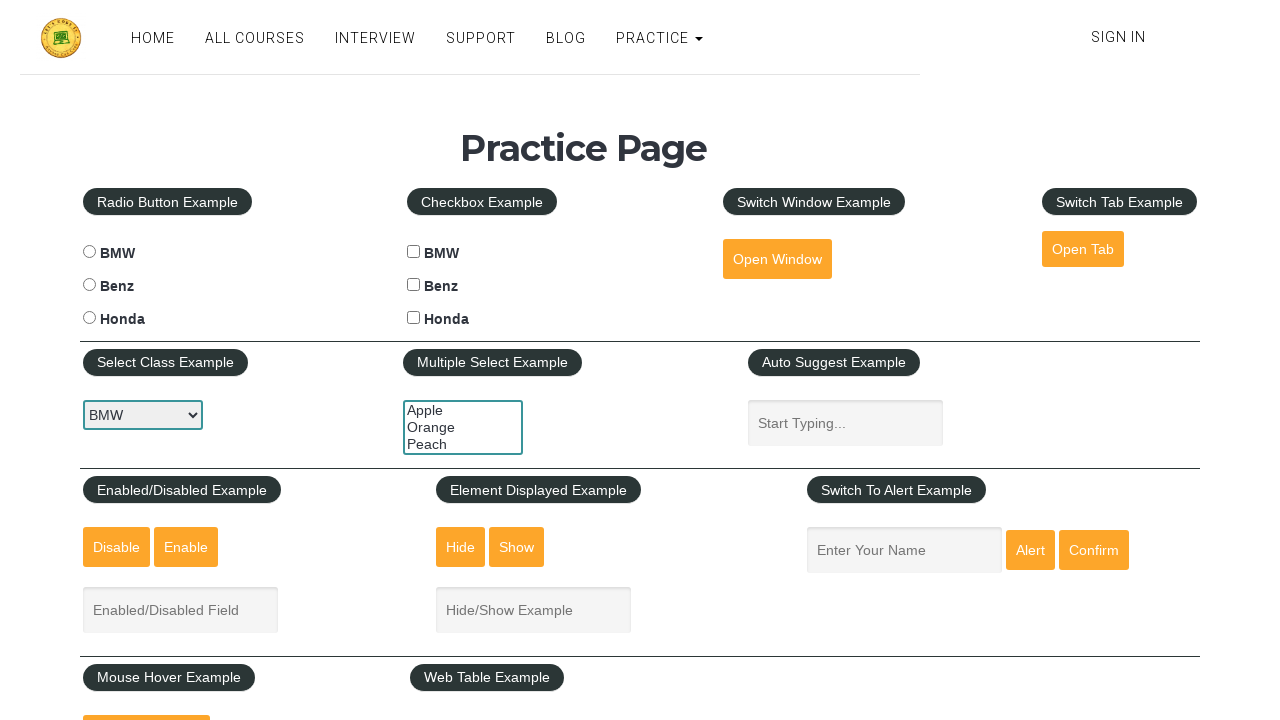

Selected first option from car dropdown by index on select#carselect
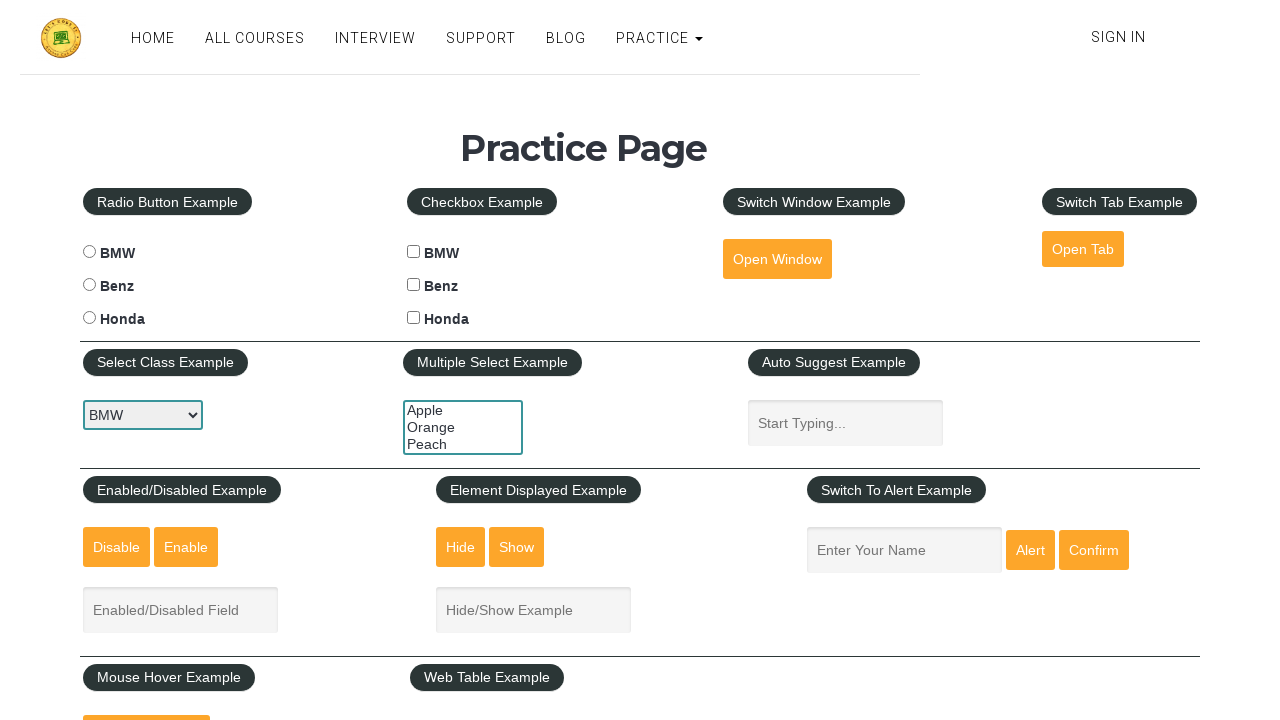

Selected 'benz' from car dropdown by value on select#carselect
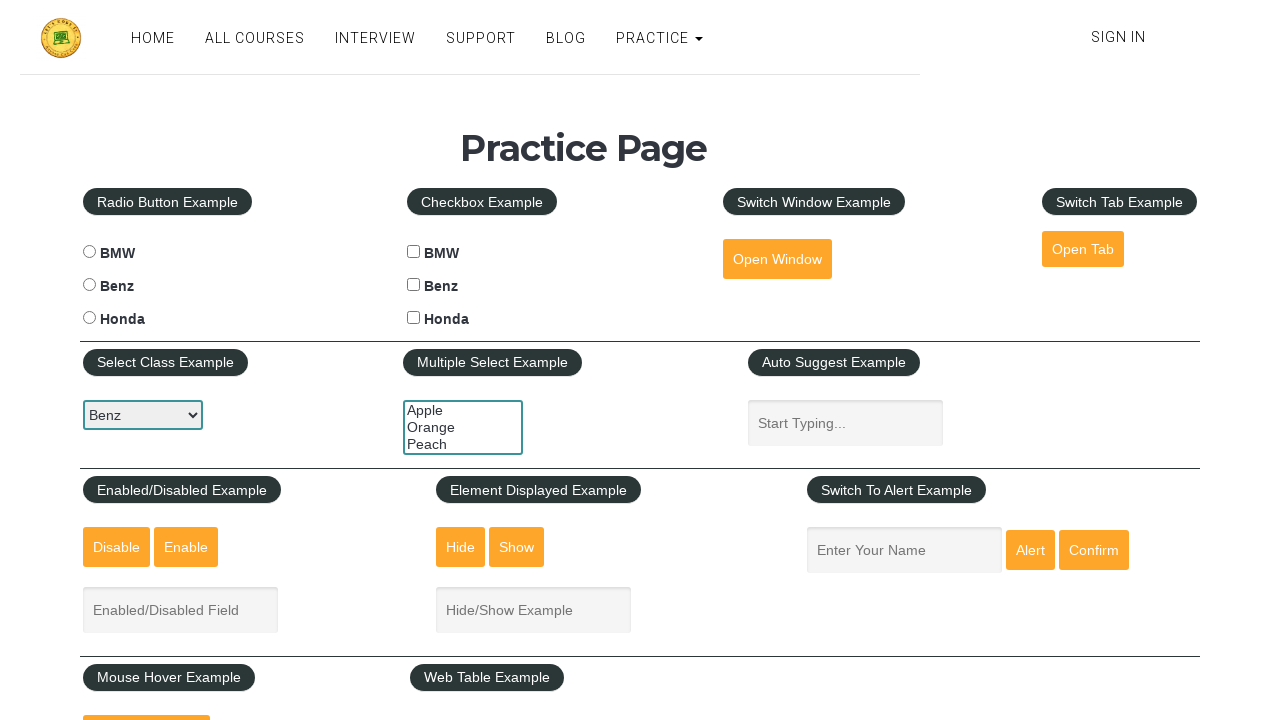

Selected 'Honda' from car dropdown by label on select#carselect
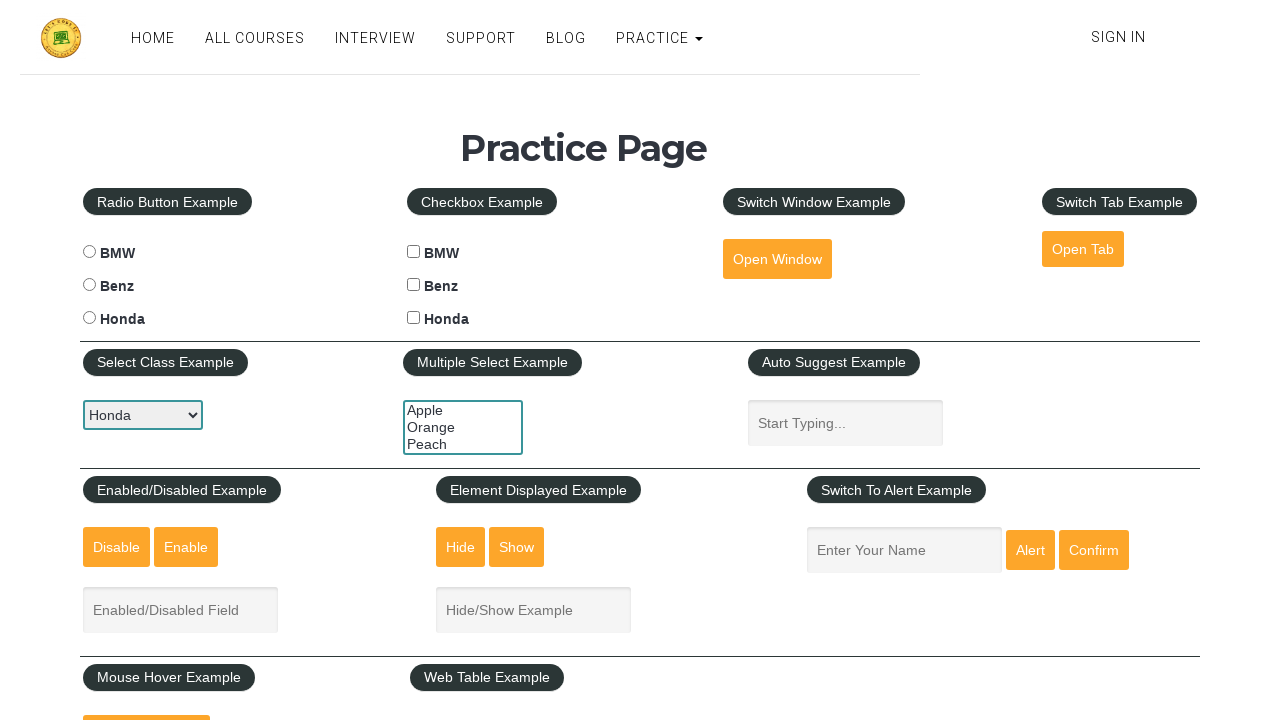

Opened a new browser window/tab
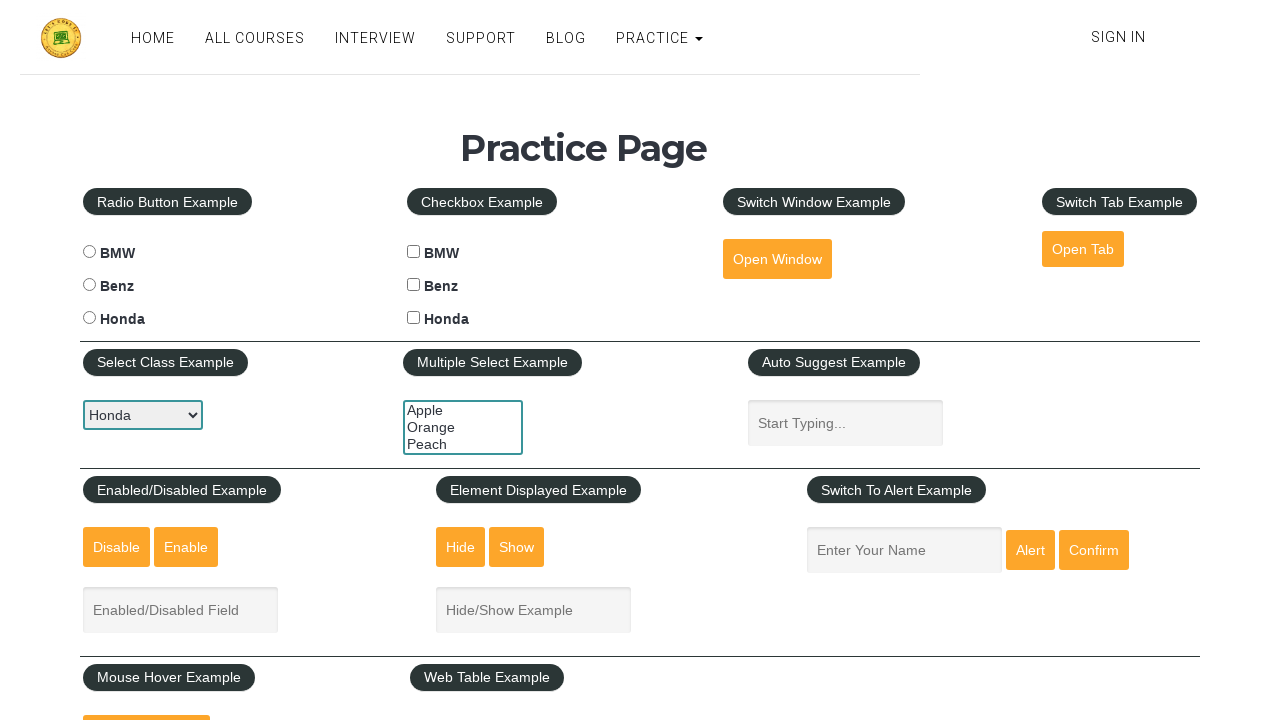

Navigated new page to https://www.python.org/
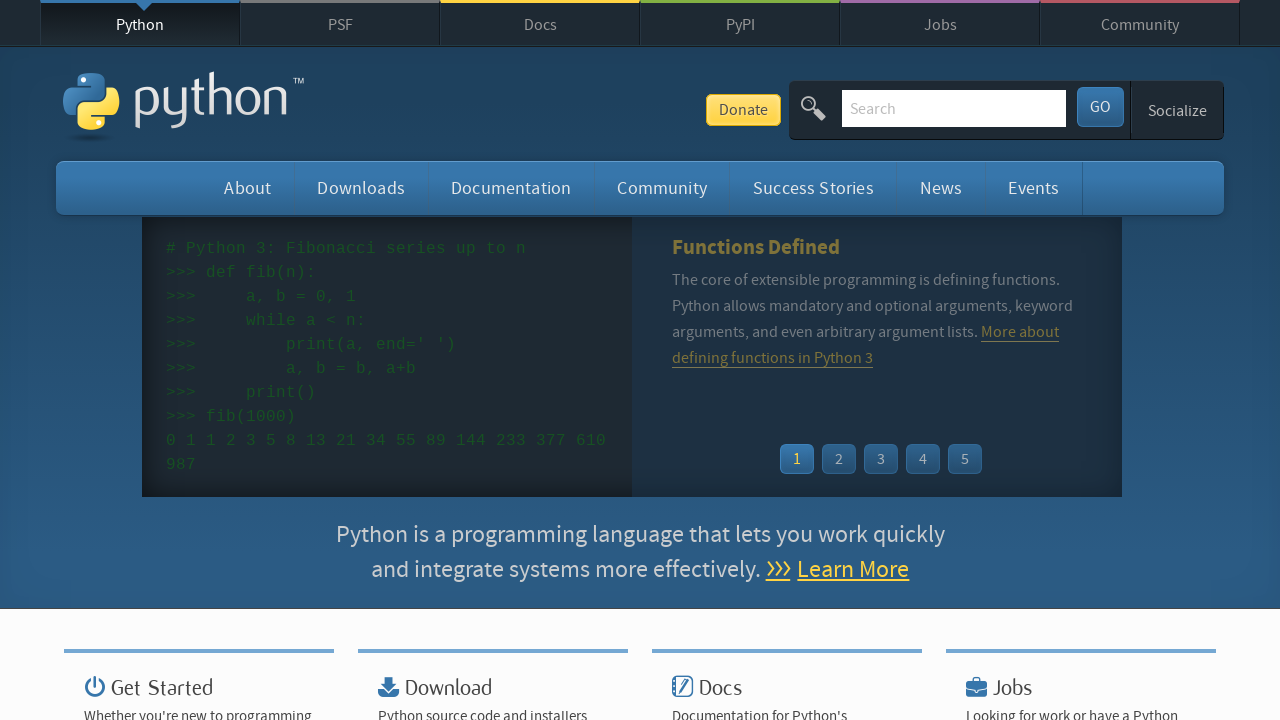

Retrieved new page title: Welcome to Python.org
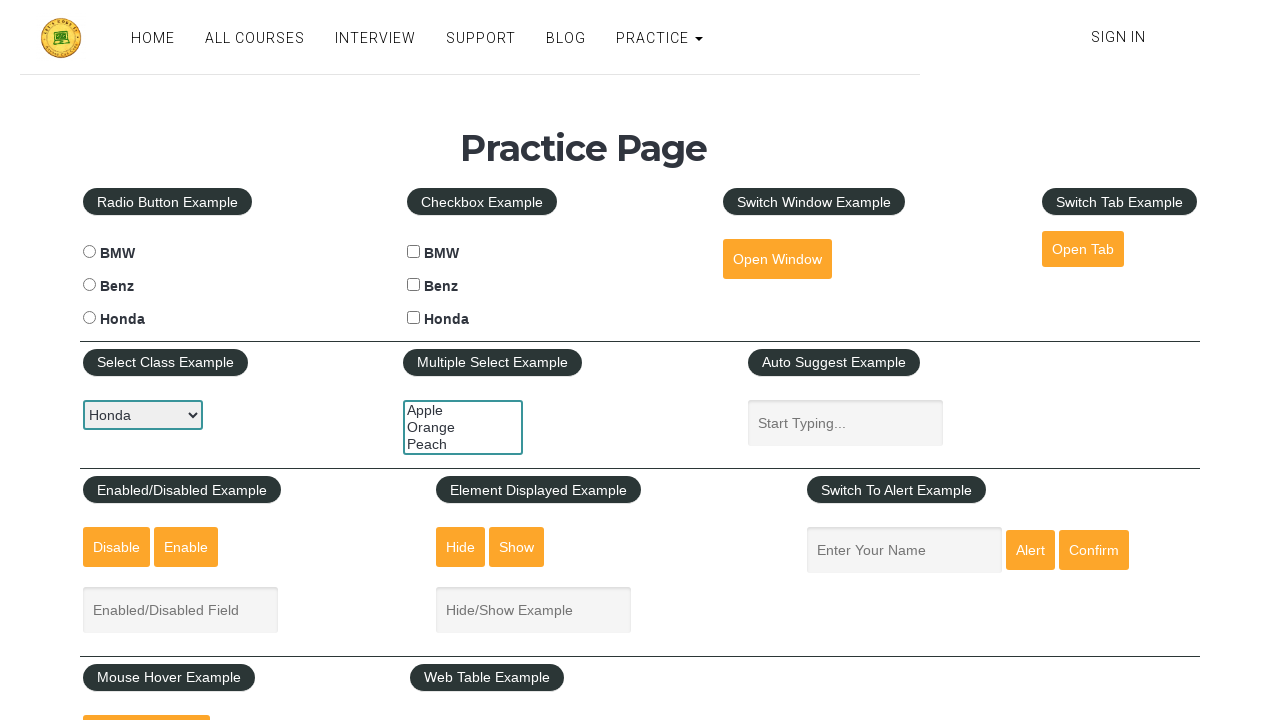

Closed the new page/tab
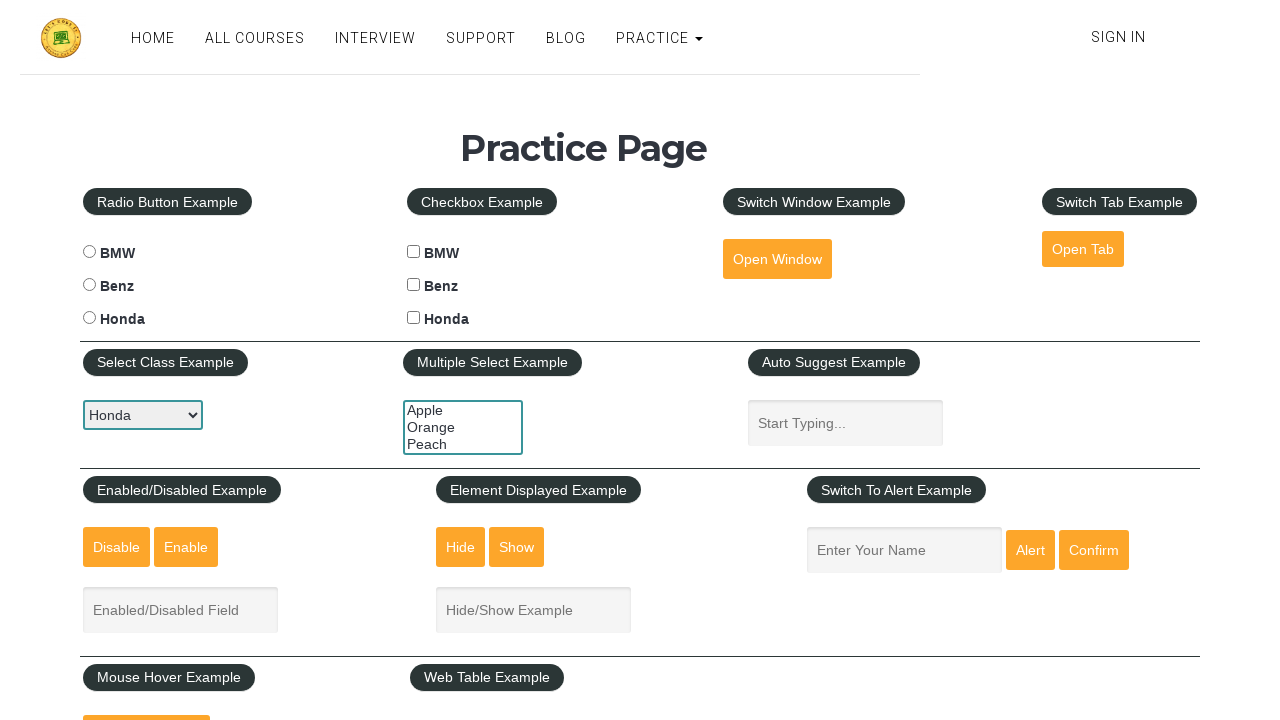

Verified original page title: Practice Page
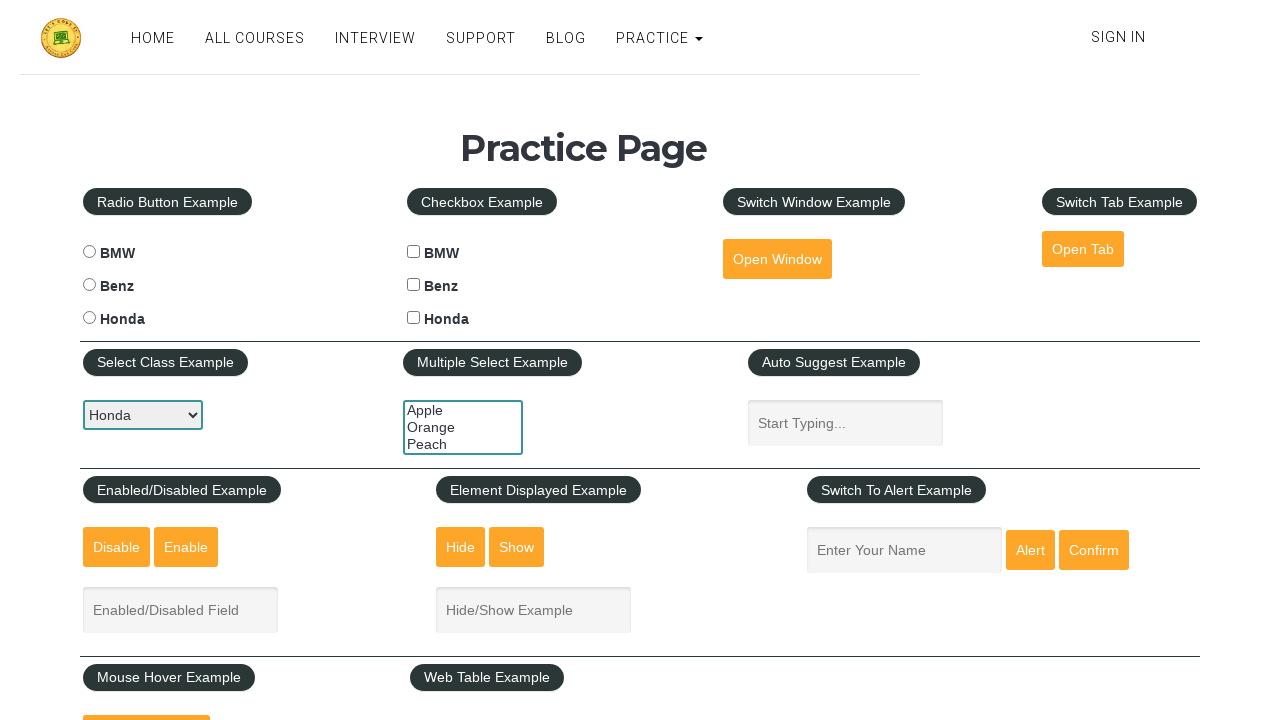

Located the 'iFrame Example' legend element
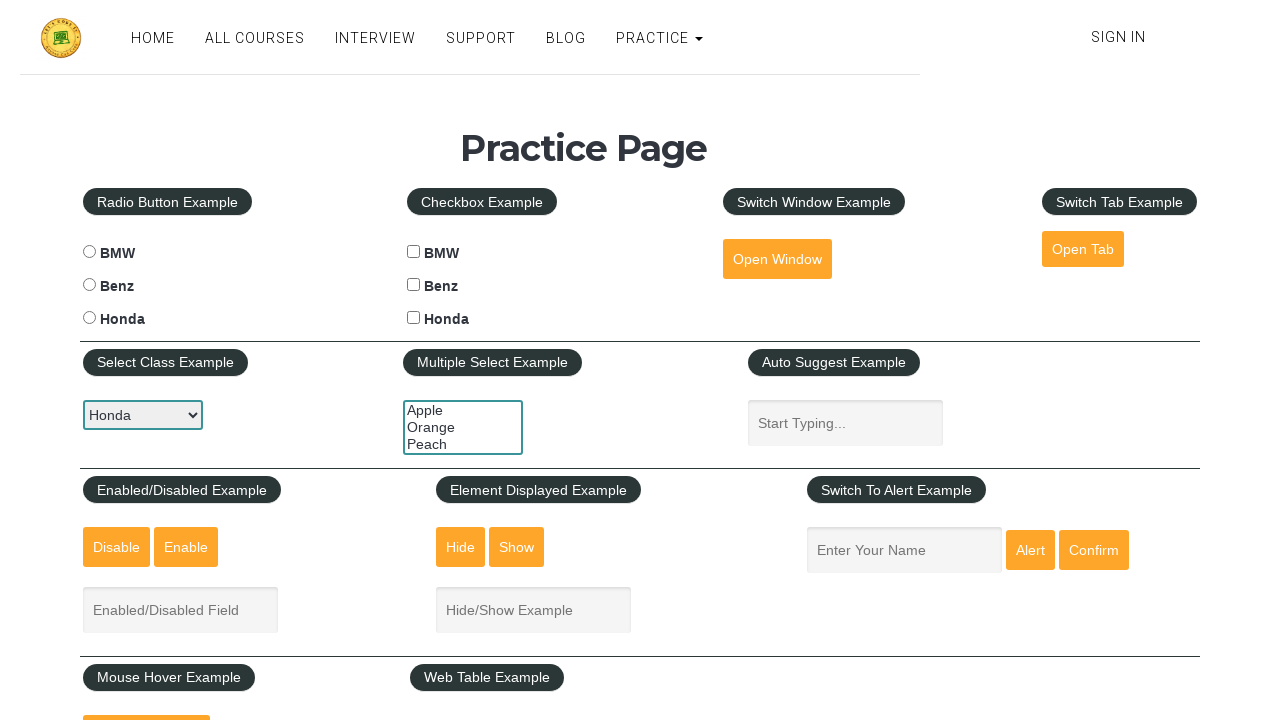

Scrolled to the 'iFrame Example' legend element
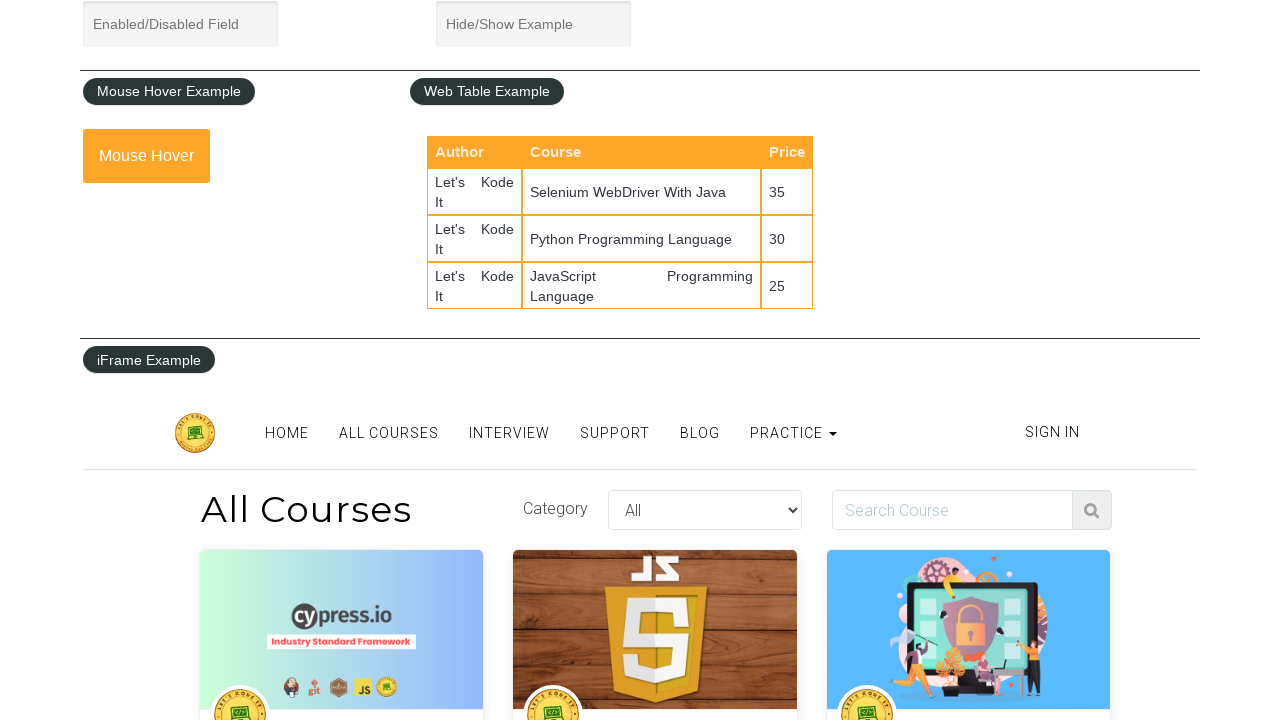

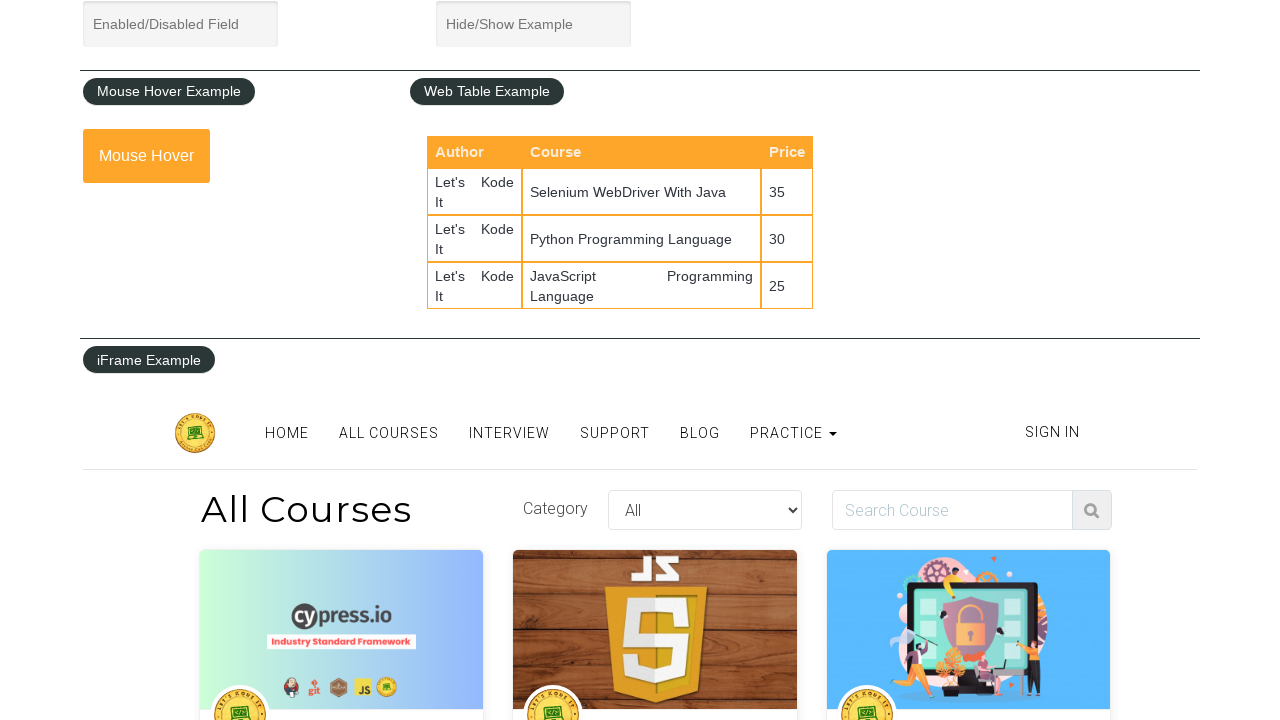